Tests that clicking Shopping Cart link without being logged in shows an error message

Starting URL: https://www.sharelane.com/cgi-bin/main.py

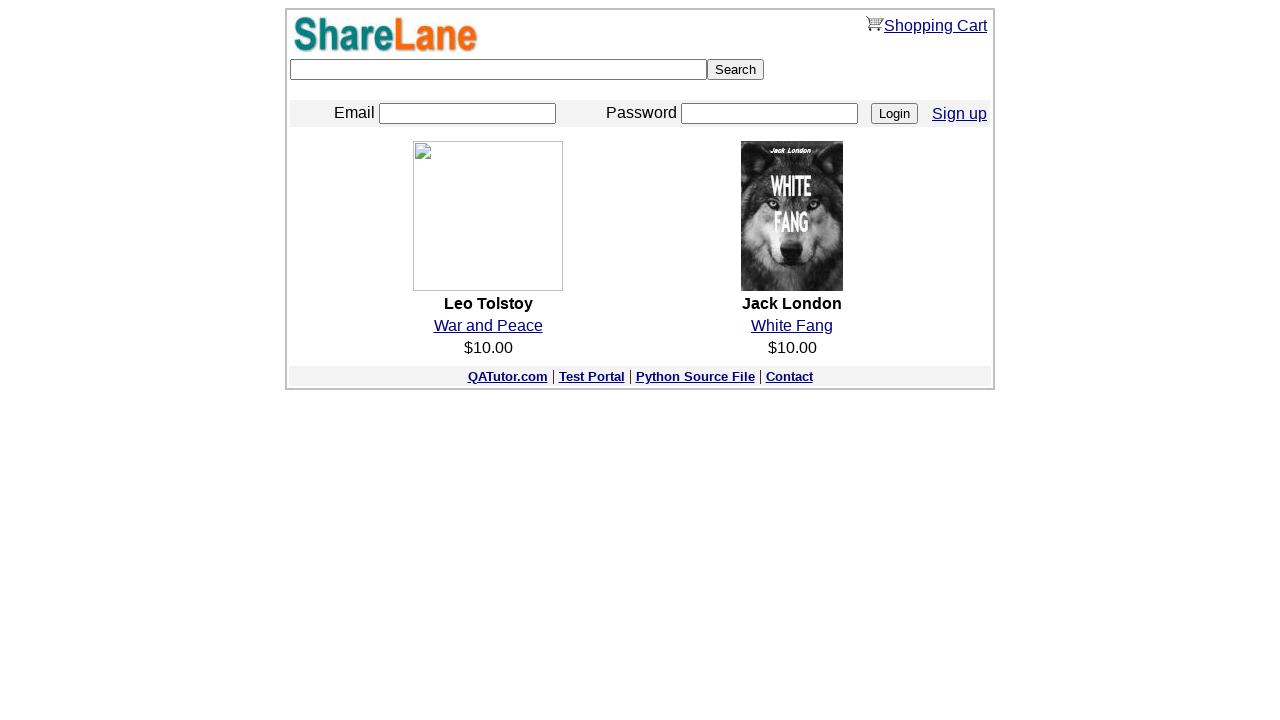

Navigated to ShareLane homepage
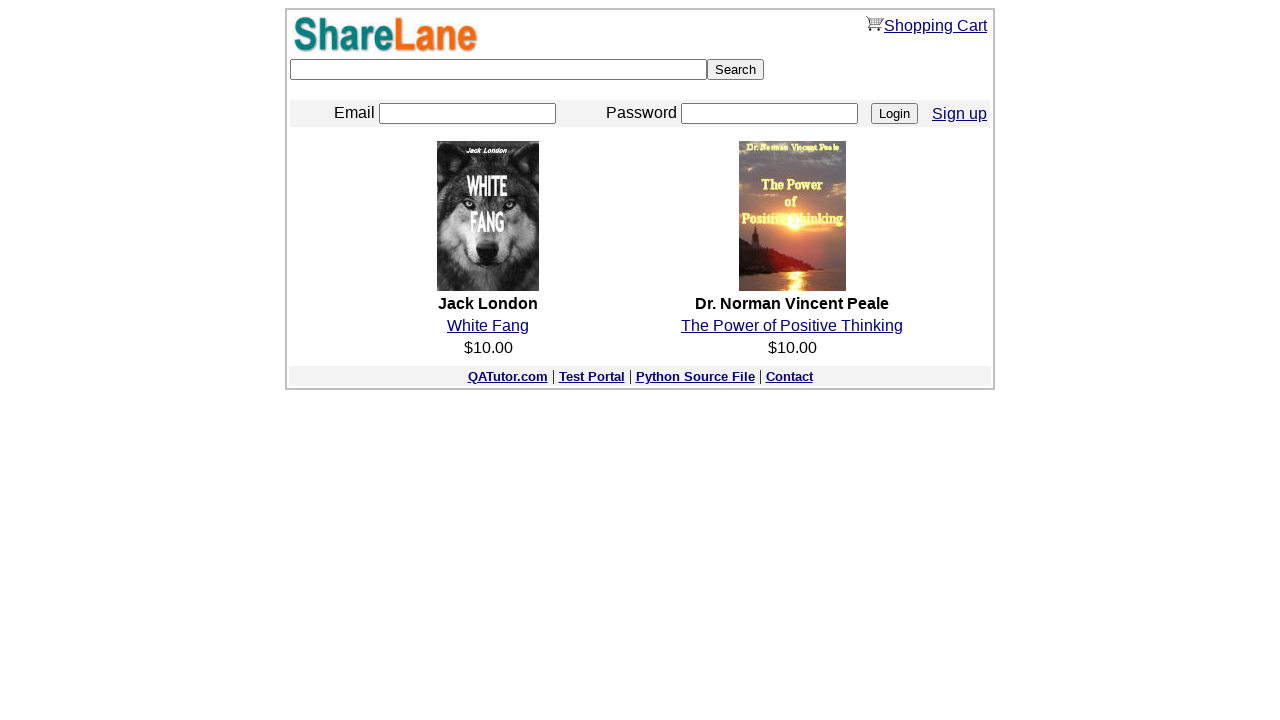

Clicked Shopping Cart link without being logged in at (875, 24) on text=Shopping Cart
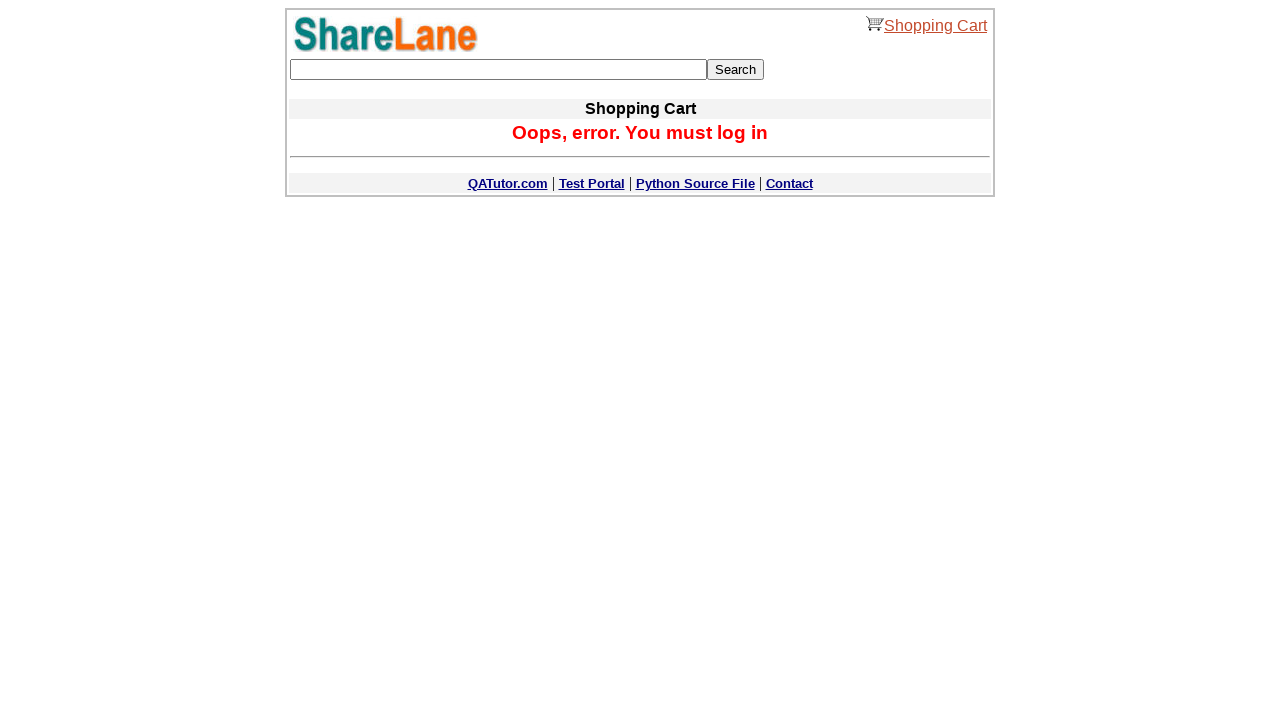

Error message displayed confirming user must be logged in
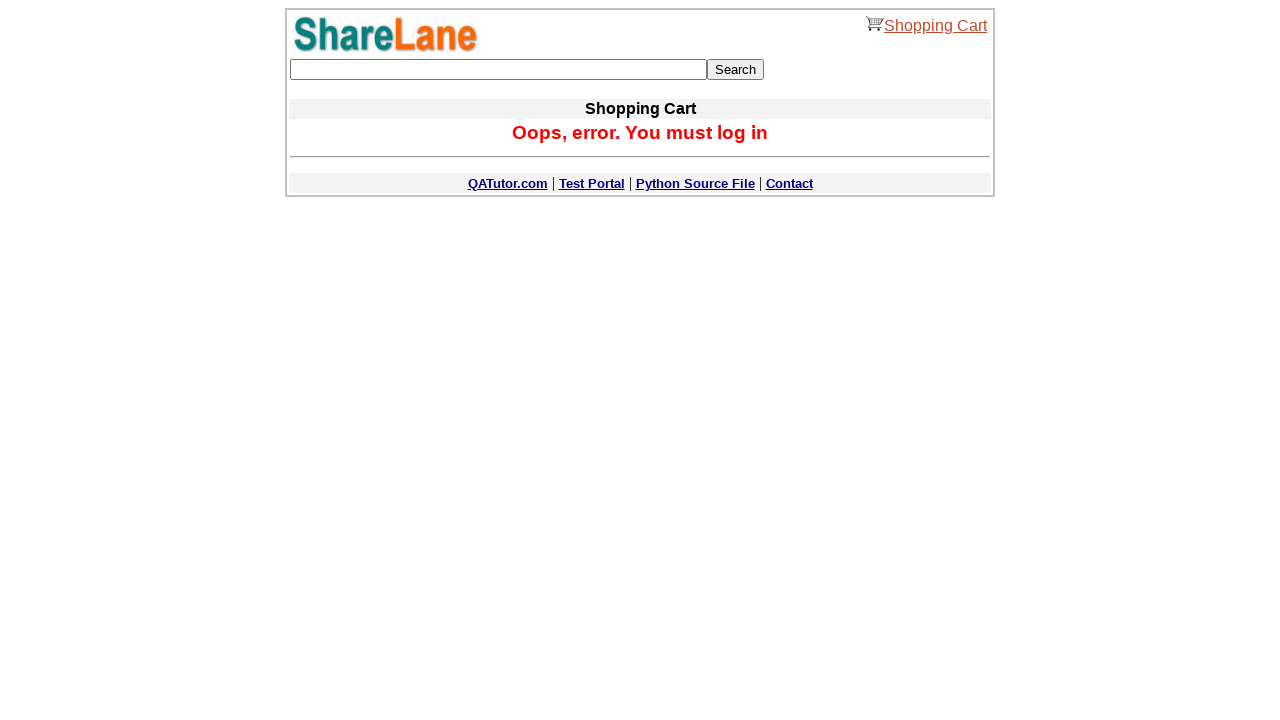

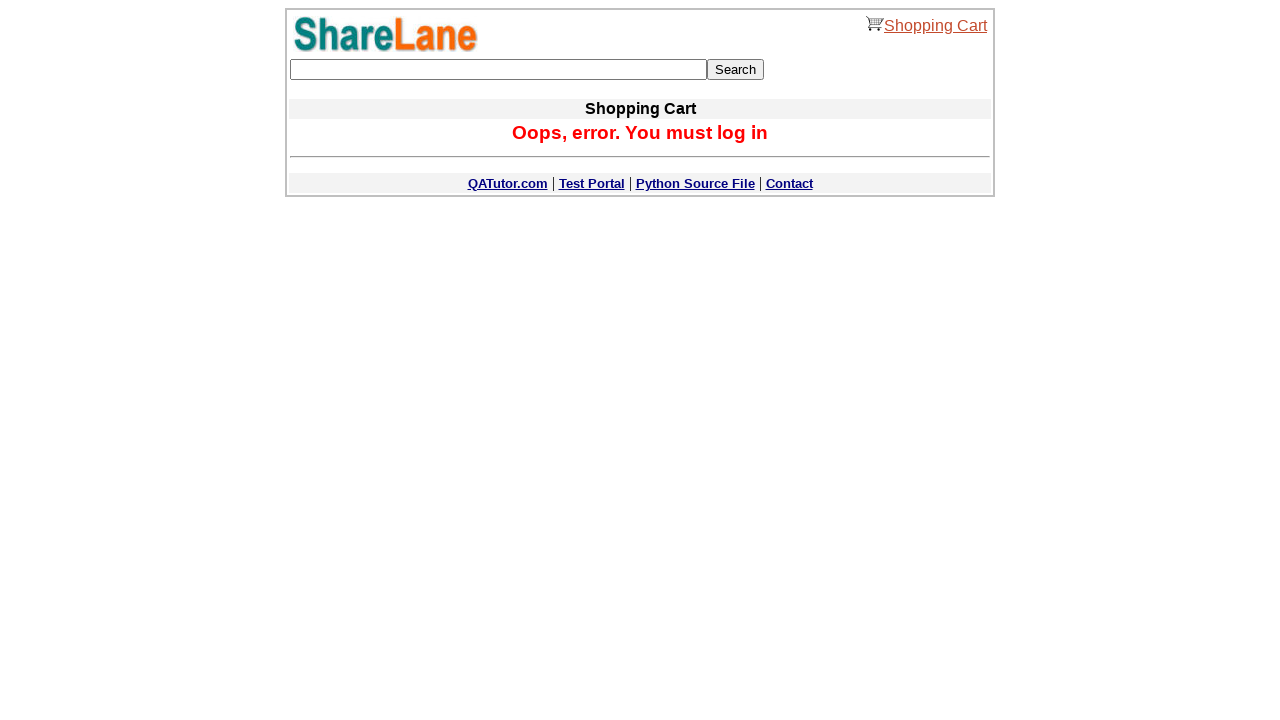